Tests dropdown selection functionality on OrangeHRM free trial page by selecting different countries using various selection methods

Starting URL: https://www.orangehrm.com/30-day-free-trial/

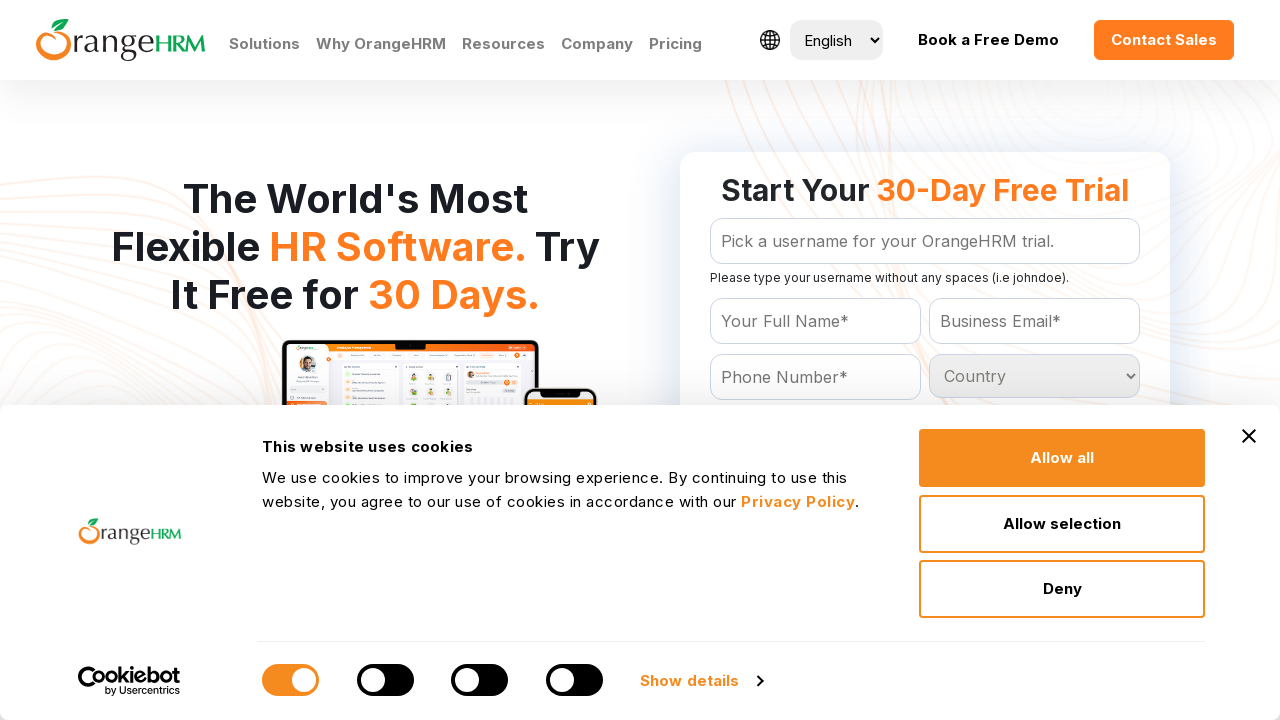

Selected 5th option from country dropdown by index on #Form_getForm_Country
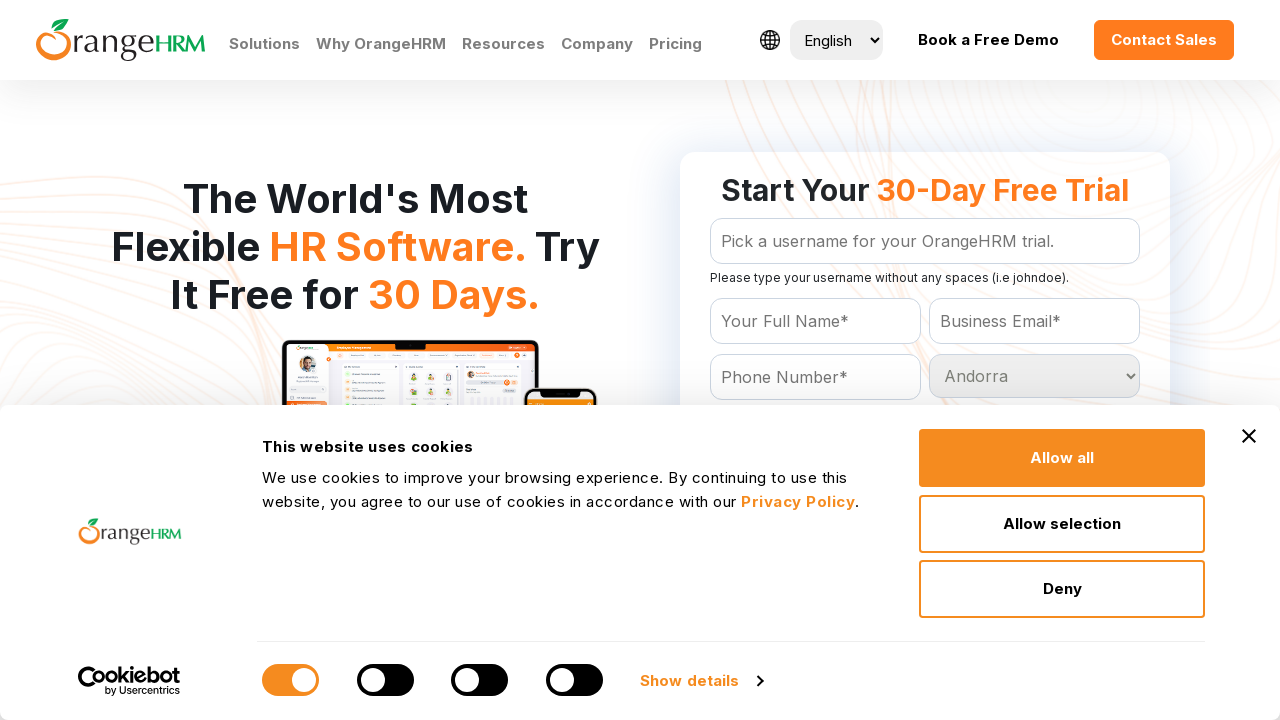

Selected 'India' from country dropdown by visible text on #Form_getForm_Country
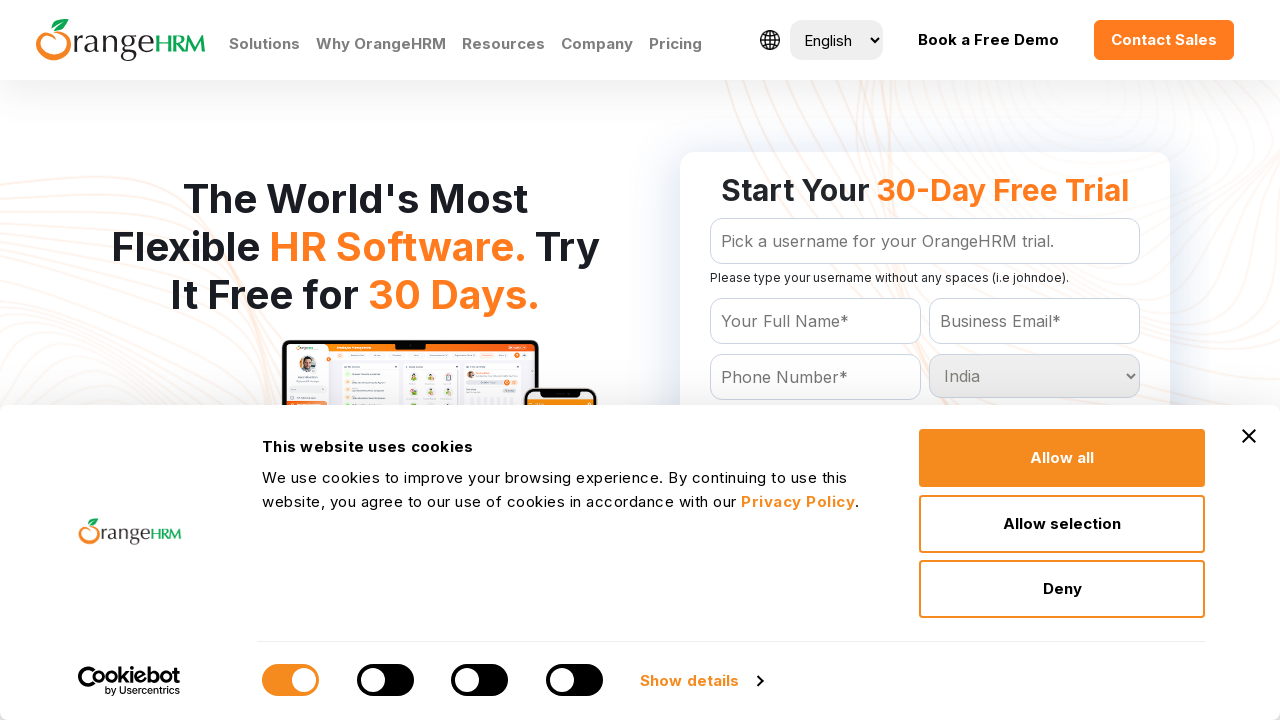

Selected 'Belgium' from country dropdown by value on #Form_getForm_Country
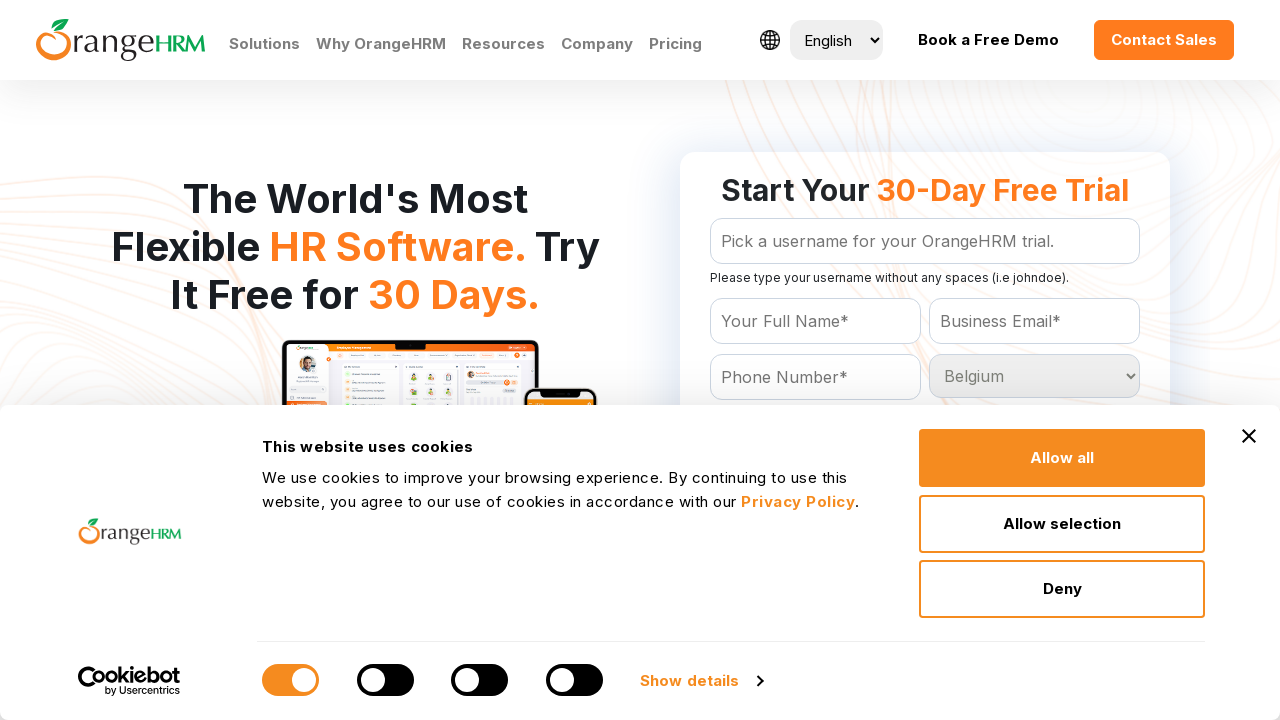

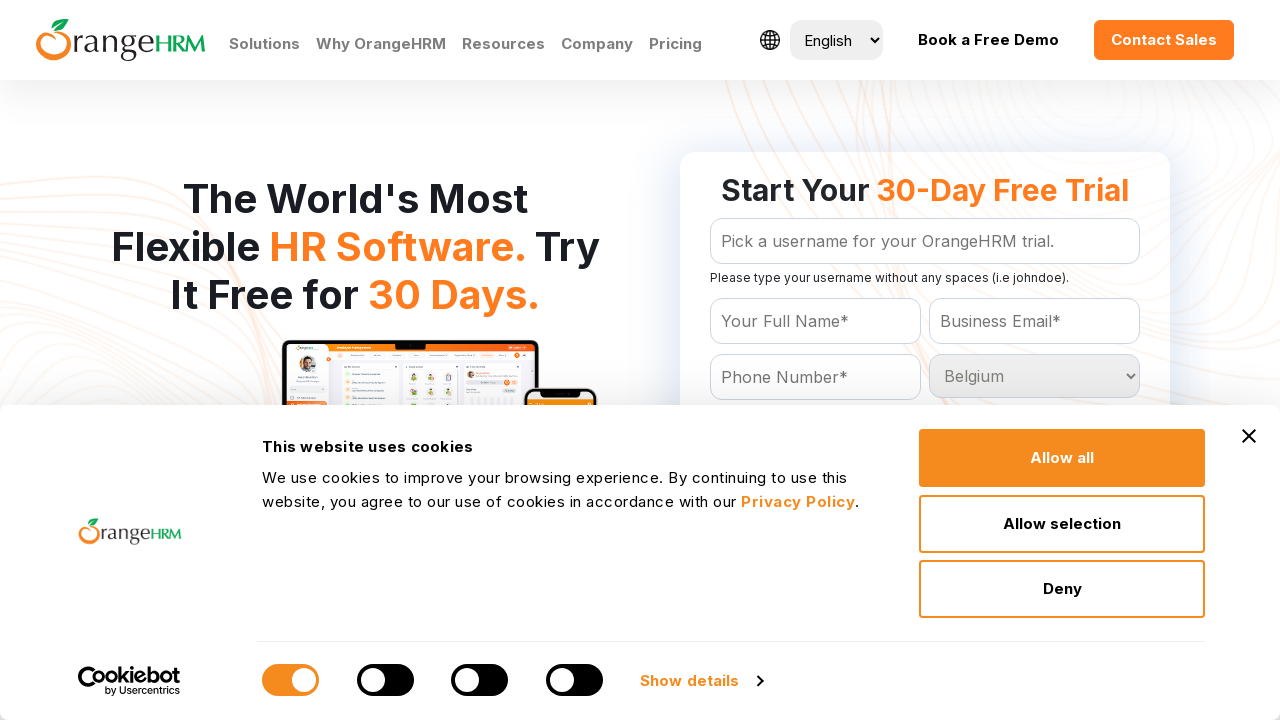